Tests the X1 Features jump link navigation and verifies the section heading

Starting URL: https://business.comcast.com/learn/tv/public/?disablescripts=true

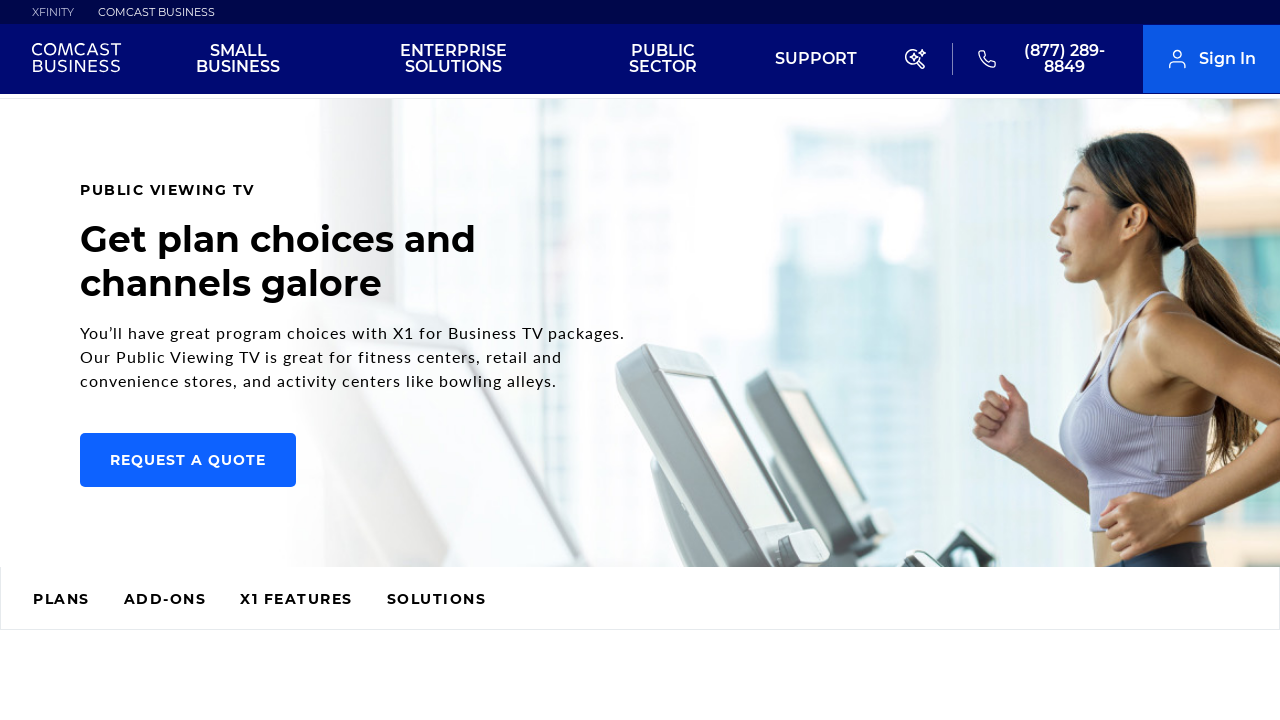

Navigated to X1 Features page
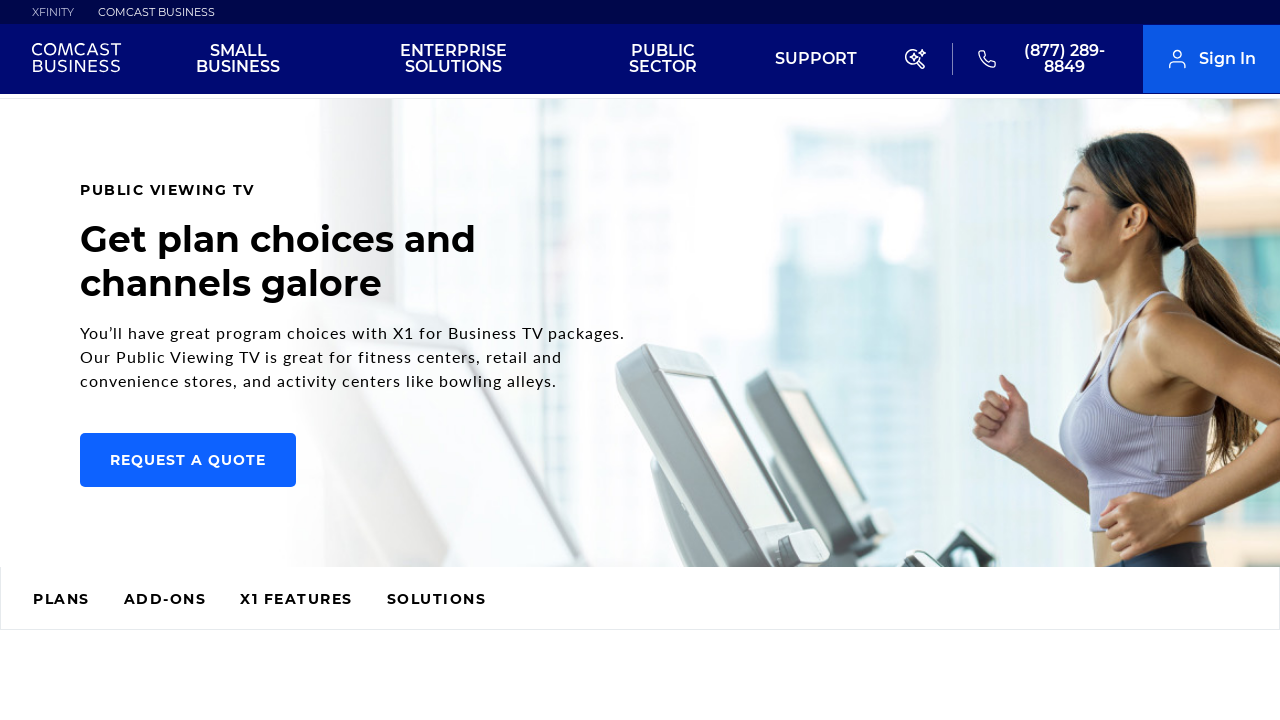

Clicked X1 Features jump link at (296, 601) on xpath=//*[@id="main"]/section/div[2]/div/ul/li[3]/a
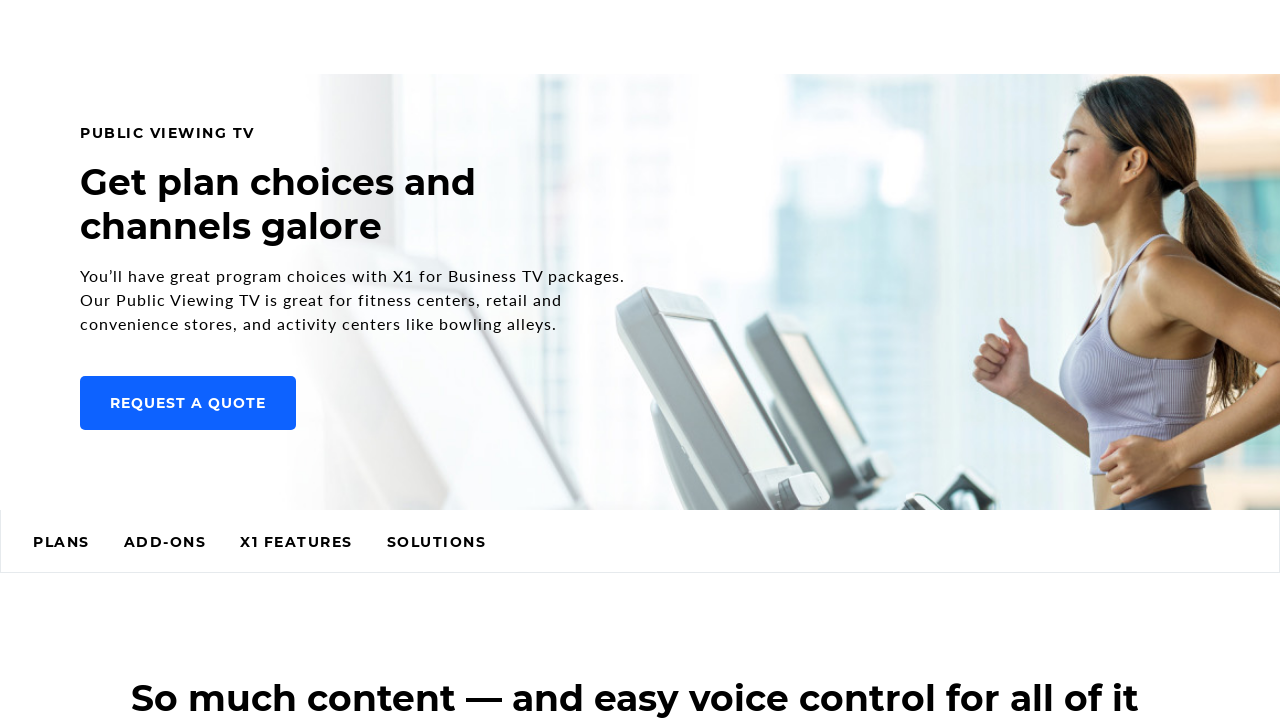

X1 Features section heading loaded
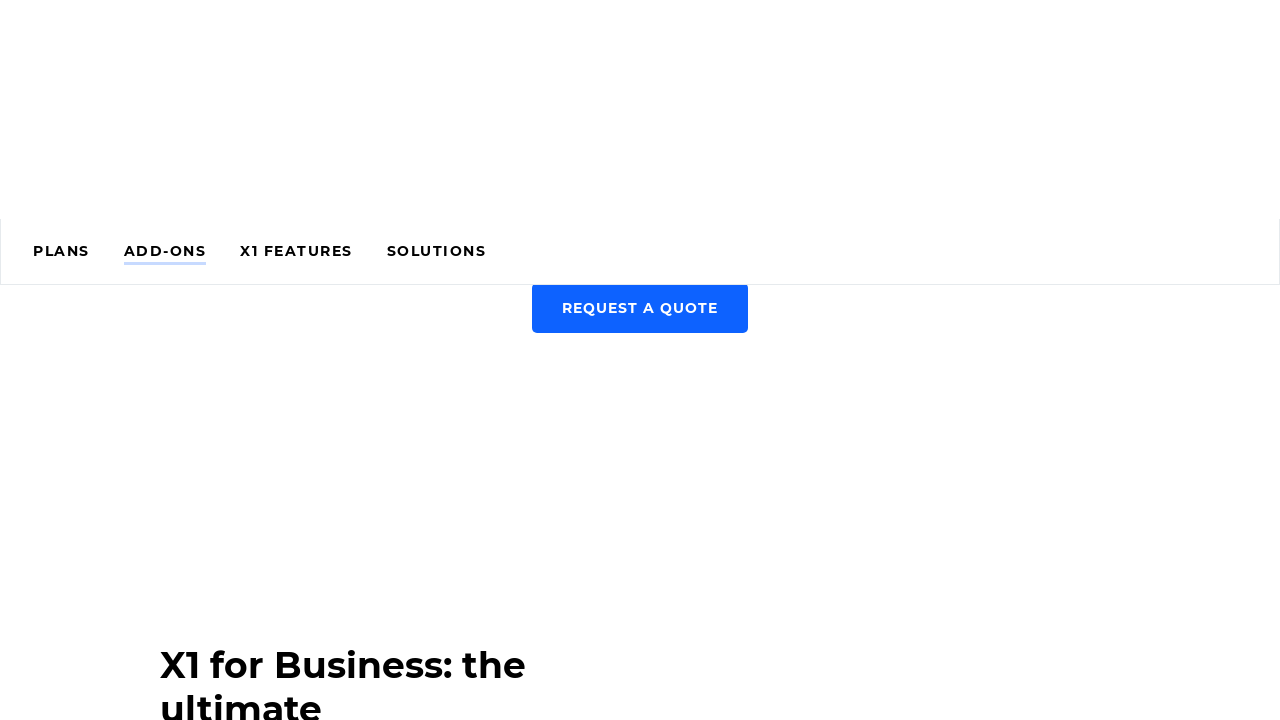

Verified section heading text matches 'X1 for Business: the ultimate entertainment experience'
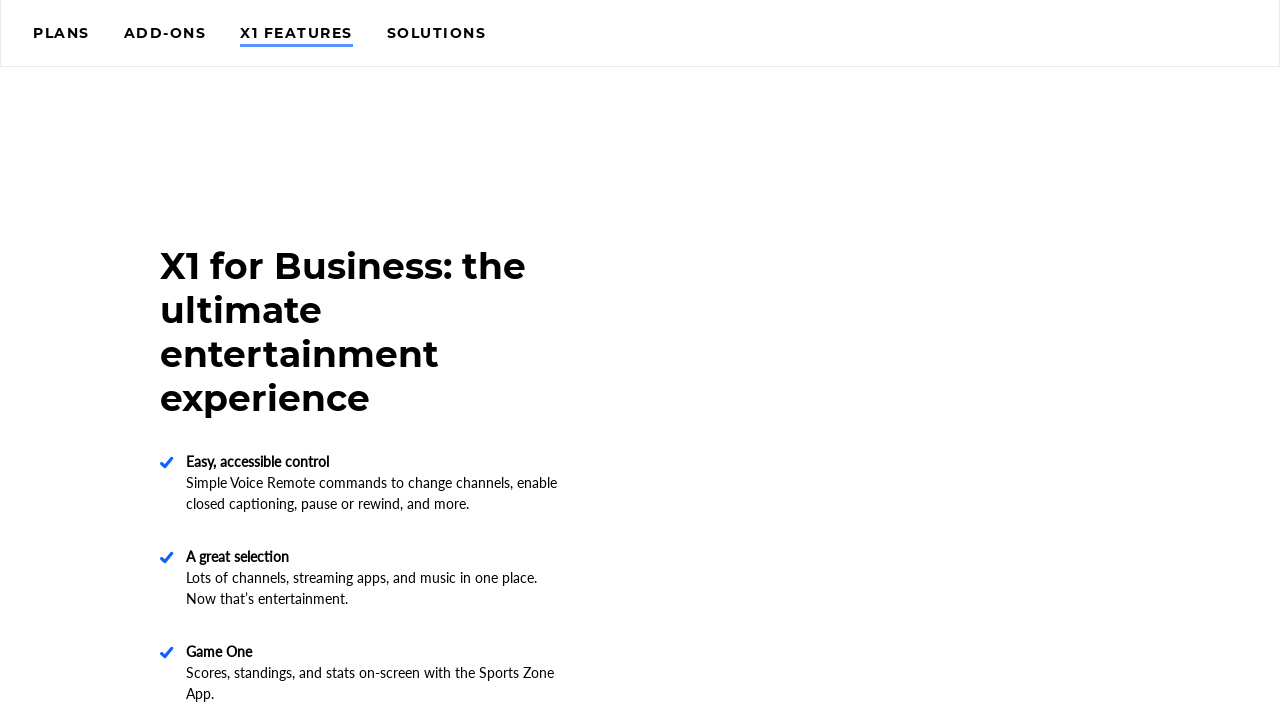

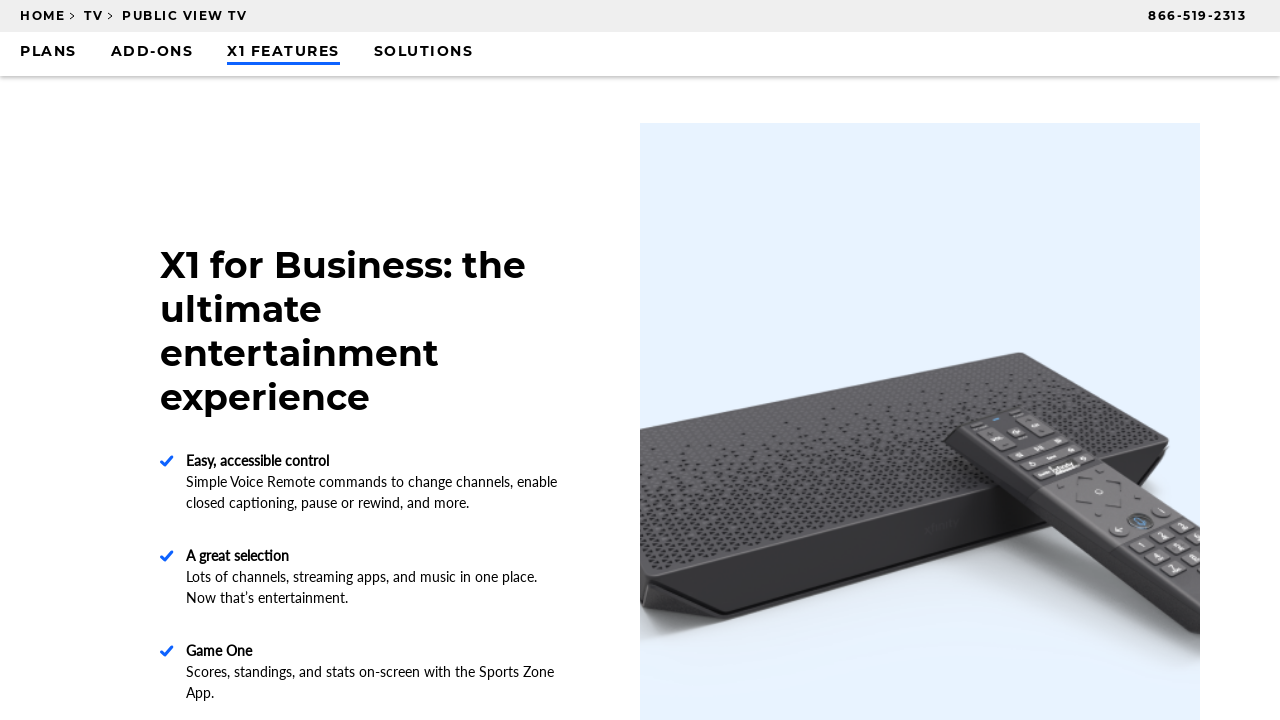